Tests right-click functionality on a context menu demo page by performing a right-click action on a button element

Starting URL: https://swisnl.github.io/jQuery-contextMenu/demo.html

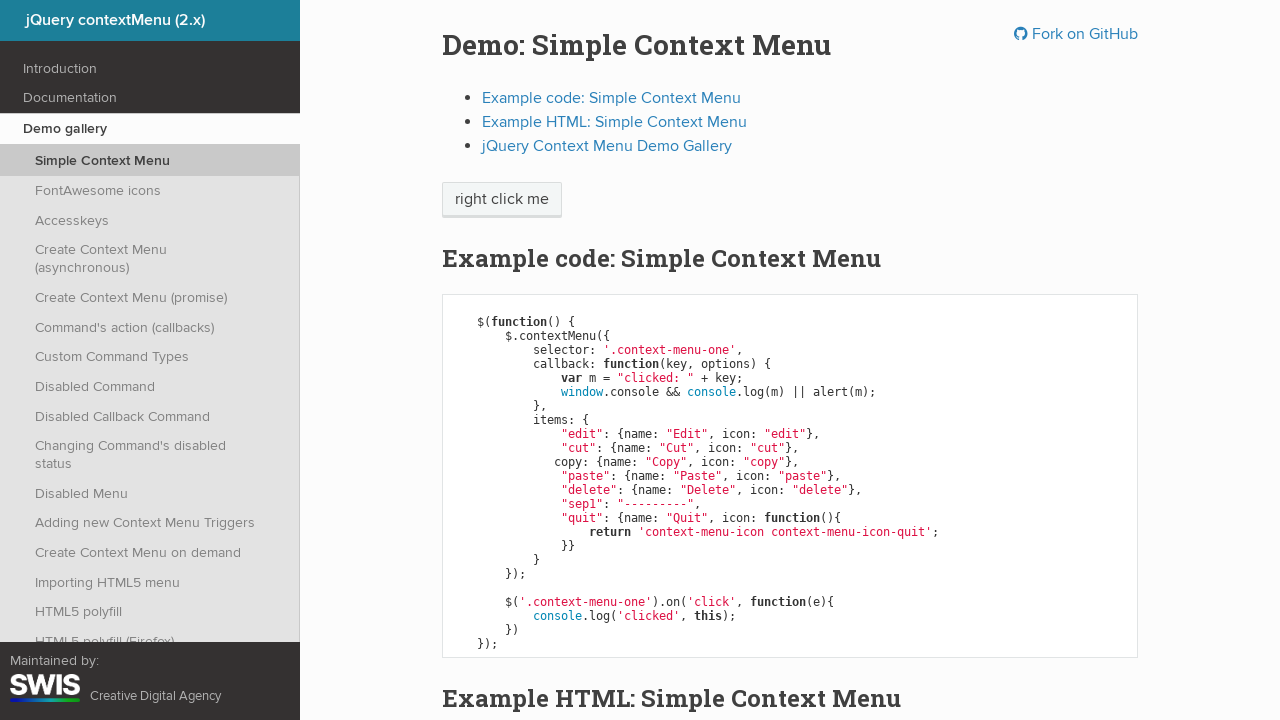

Located context menu button element
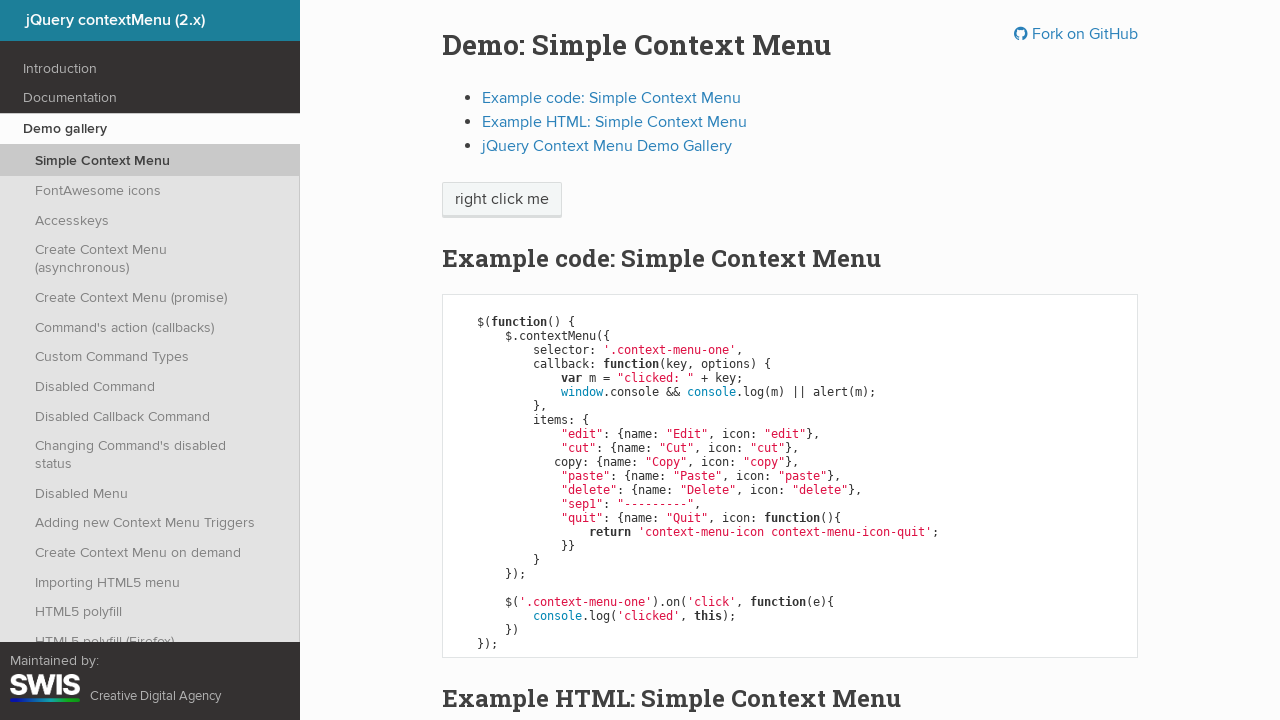

Performed right-click on context menu button at (502, 200) on xpath=//span[@class='context-menu-one btn btn-neutral']
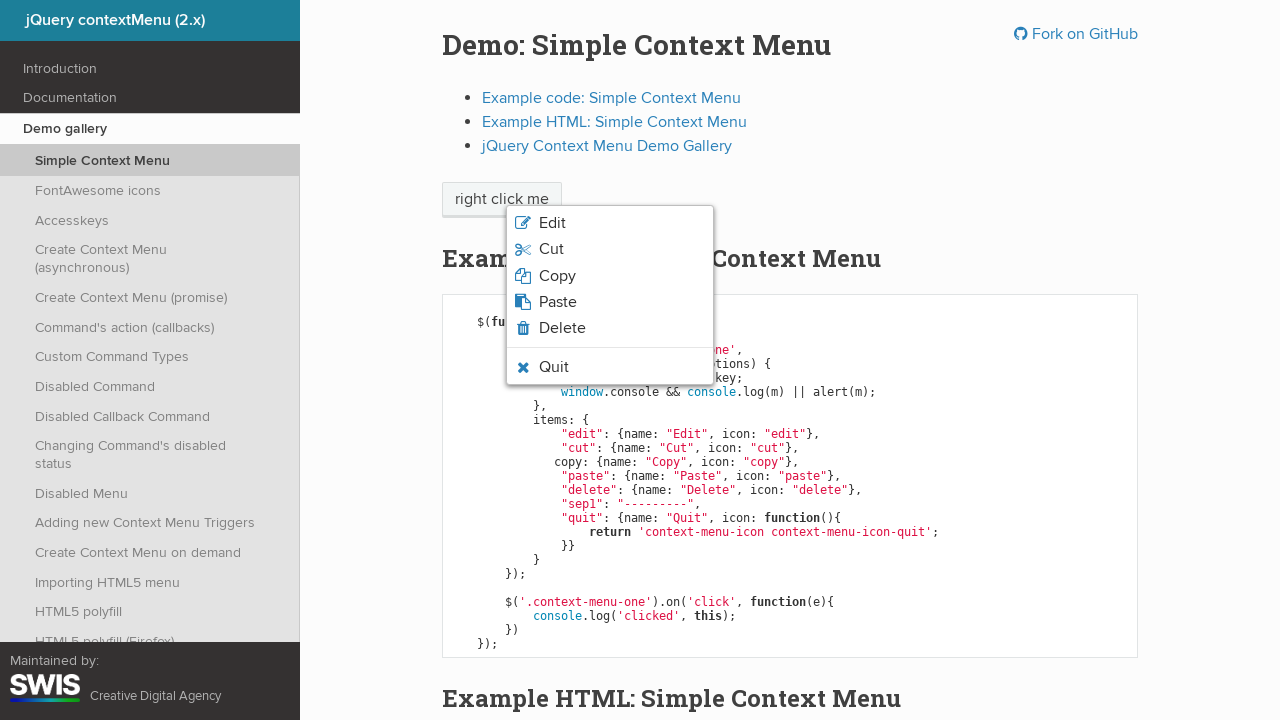

Context menu appeared after right-click
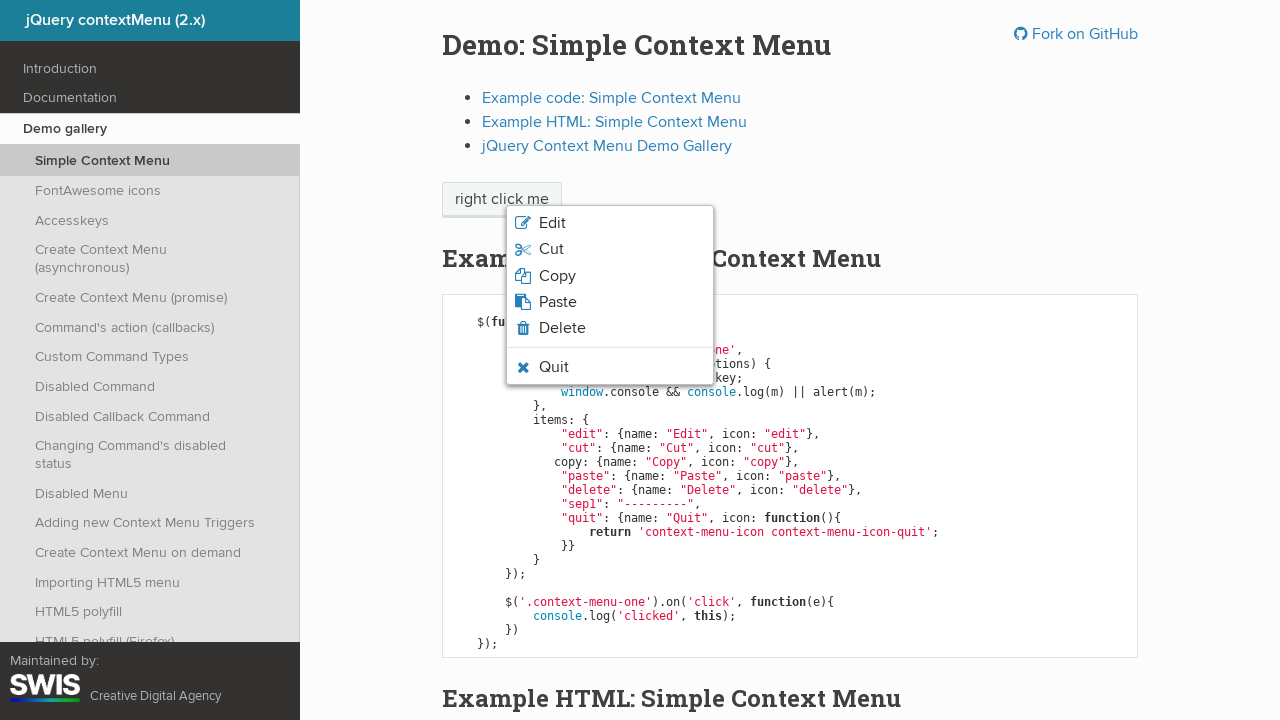

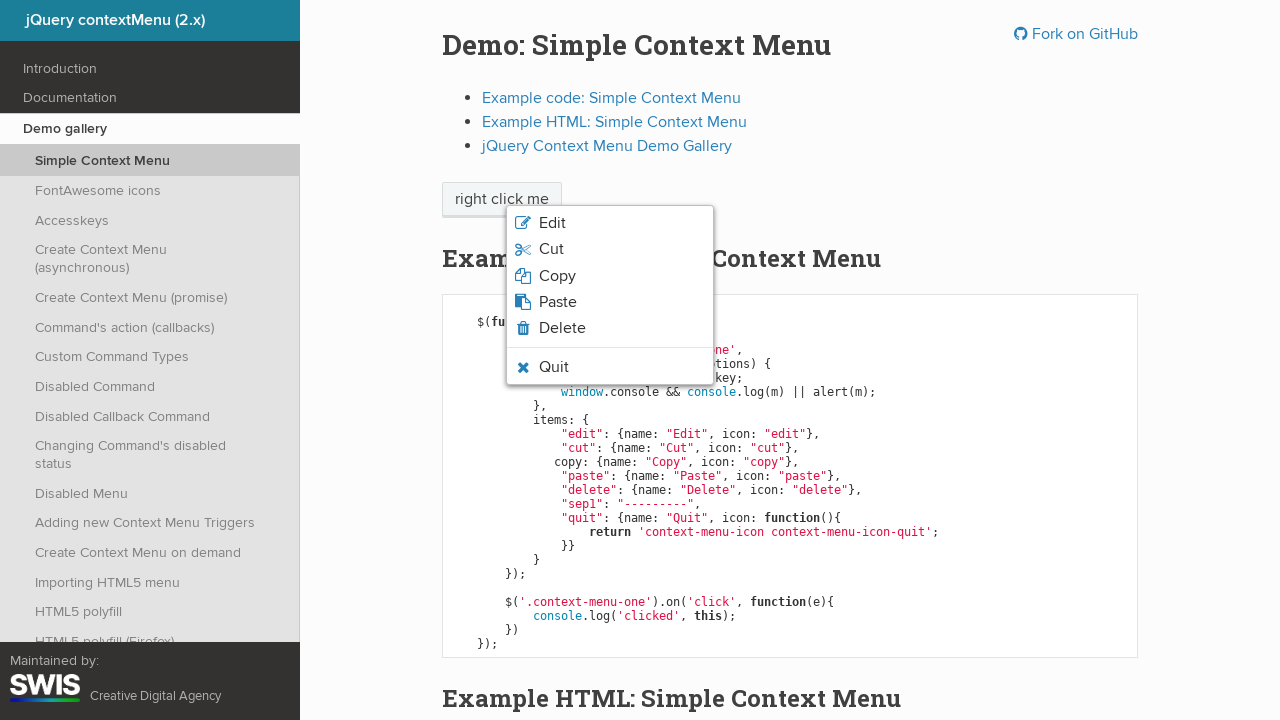